Tests Playwright built-in locators by navigating to Html Elements page using getByRole and verifying various elements

Starting URL: https://techglobal-training.com/frontend

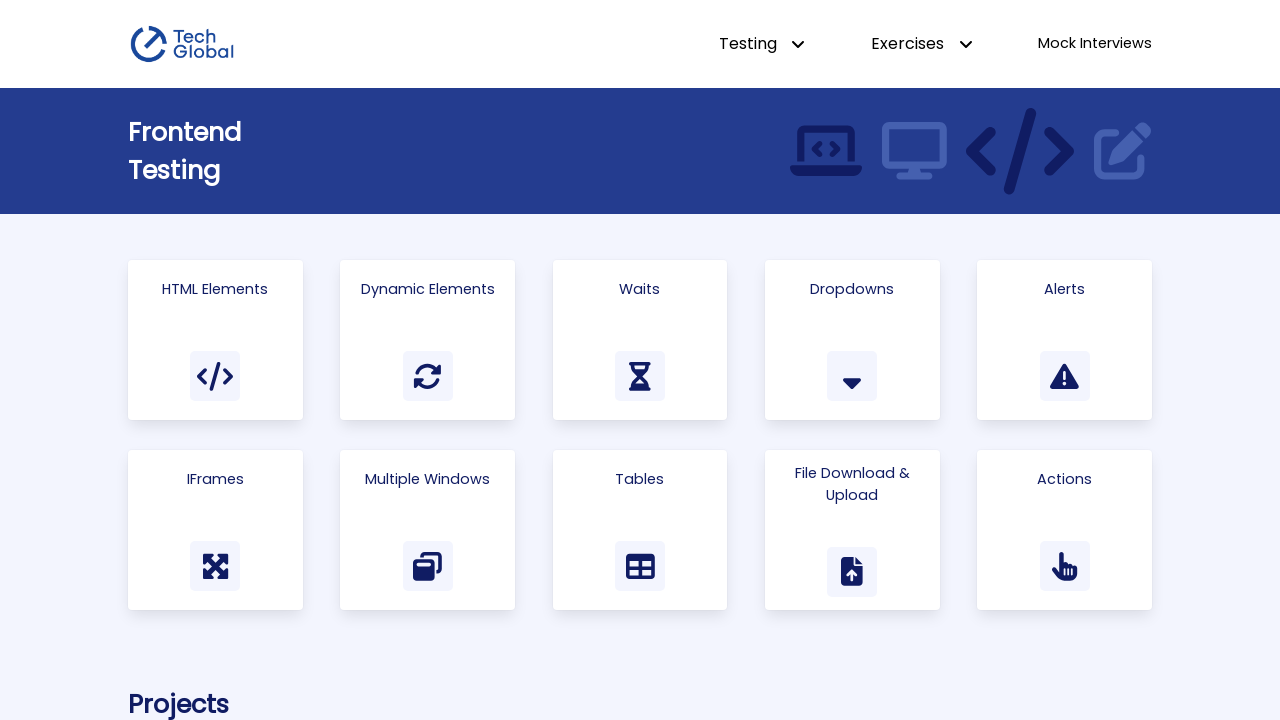

Clicked Html Elements link using role-based locator at (215, 340) on internal:role=link[name="Html Elements"i]
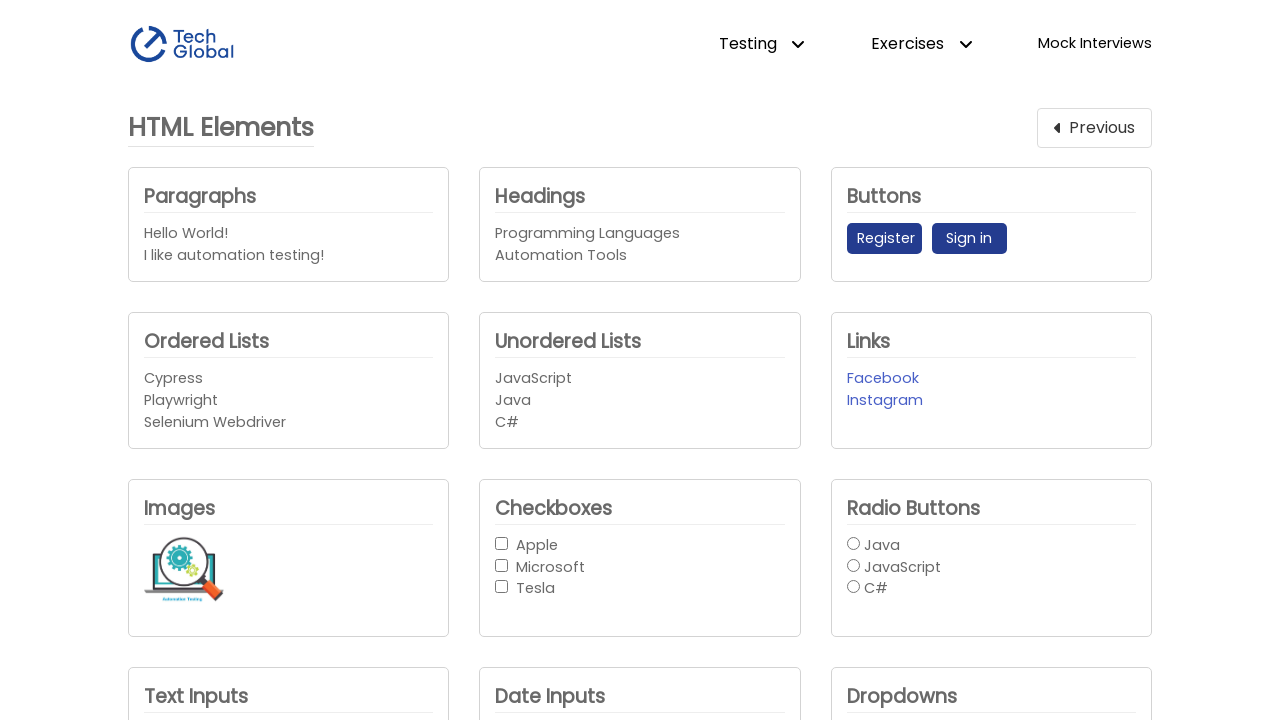

Waited for 'Unordered List' heading to be visible
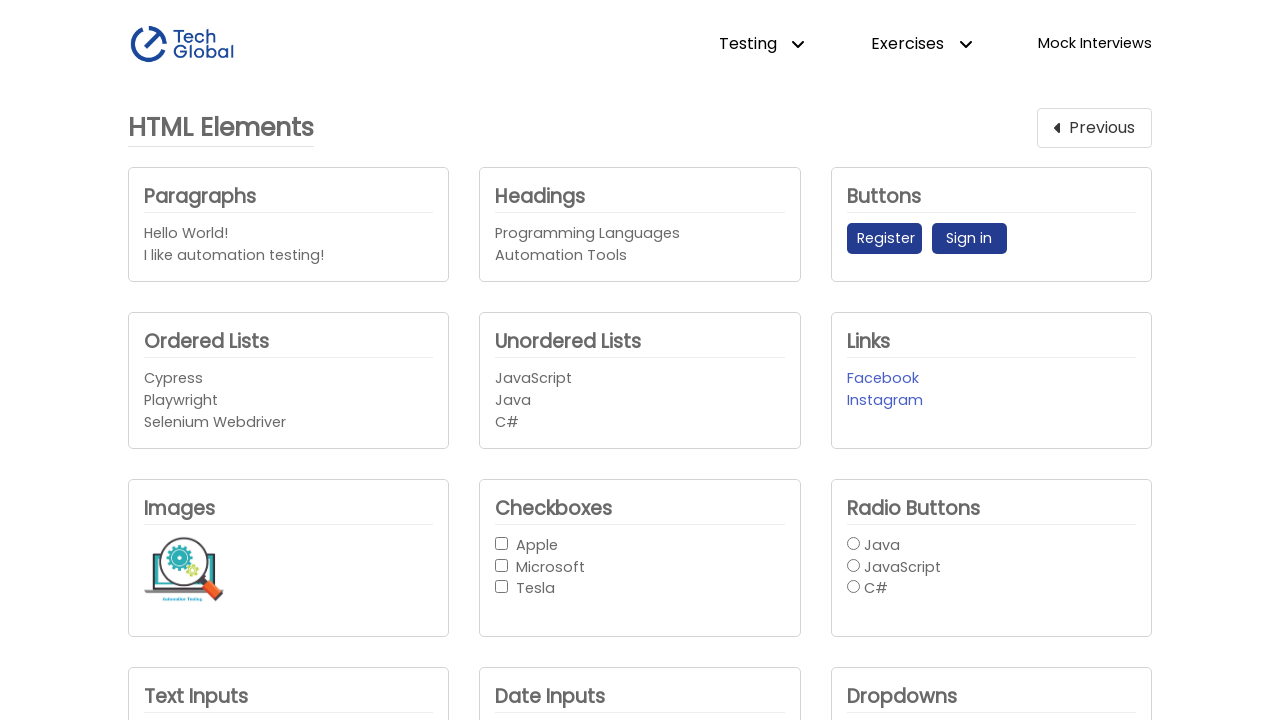

Waited for 'Register' button to be visible
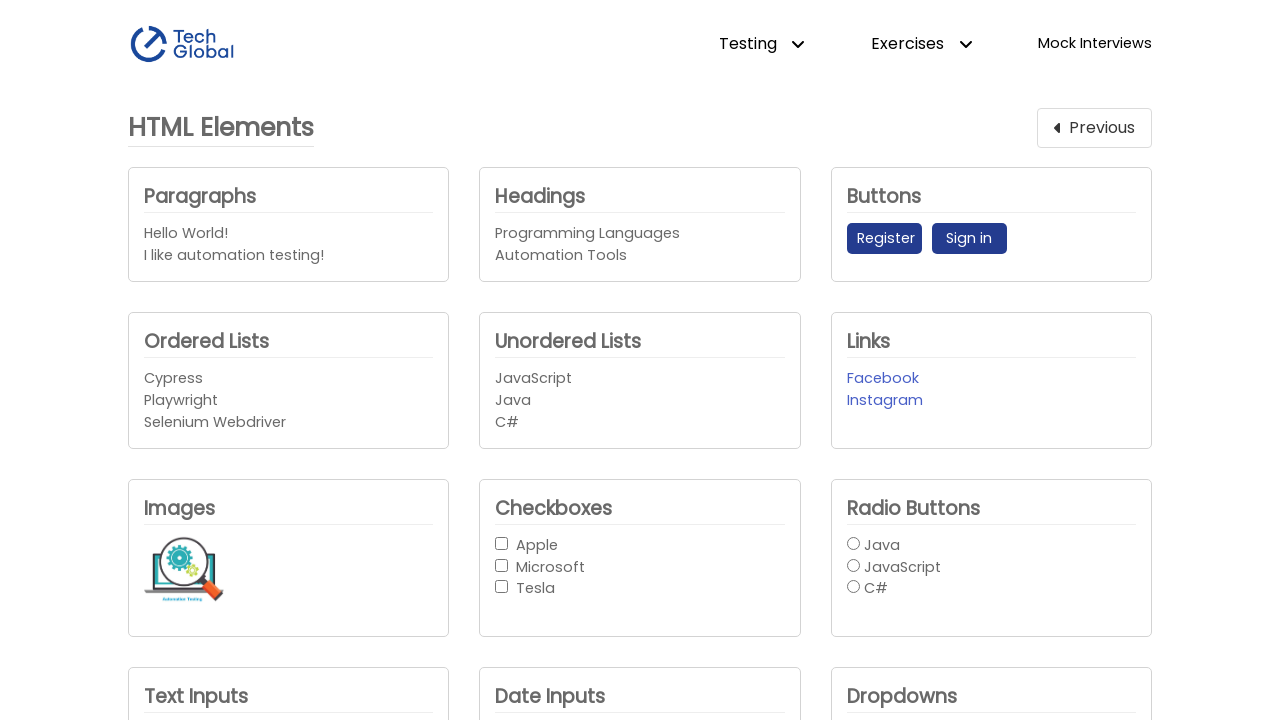

Waited for text input with placeholder 'Enter text here' to be visible
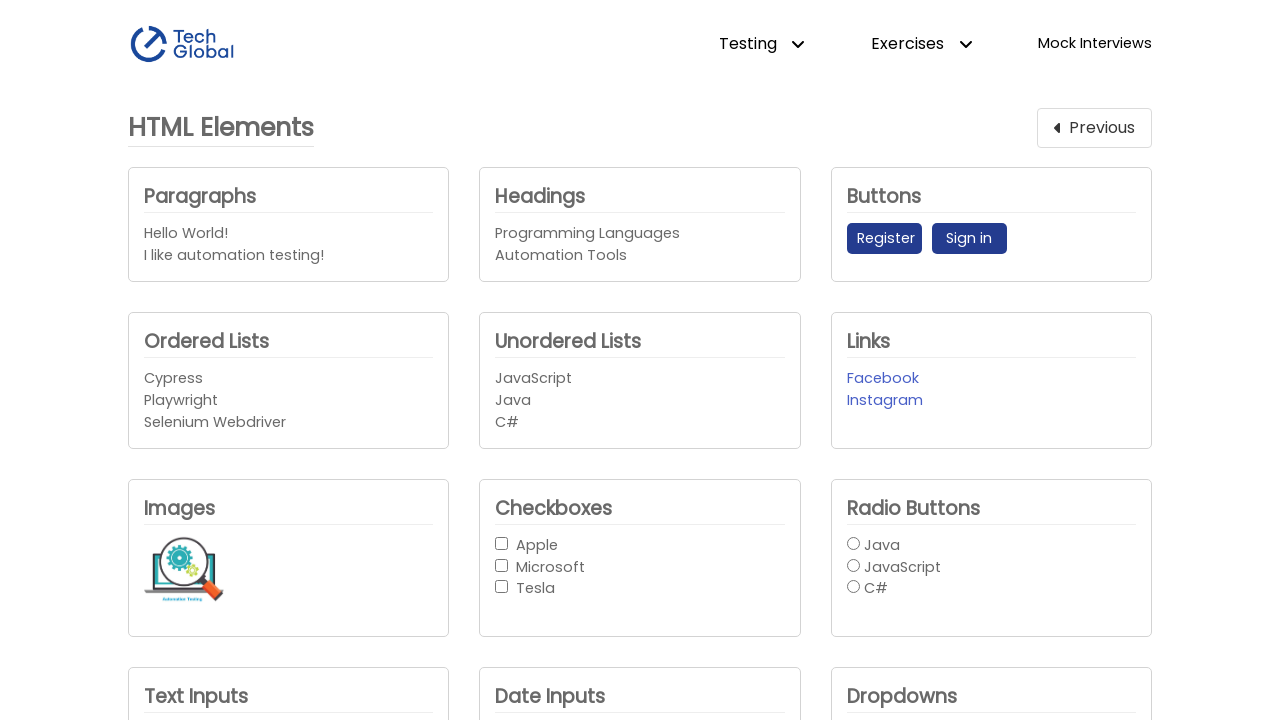

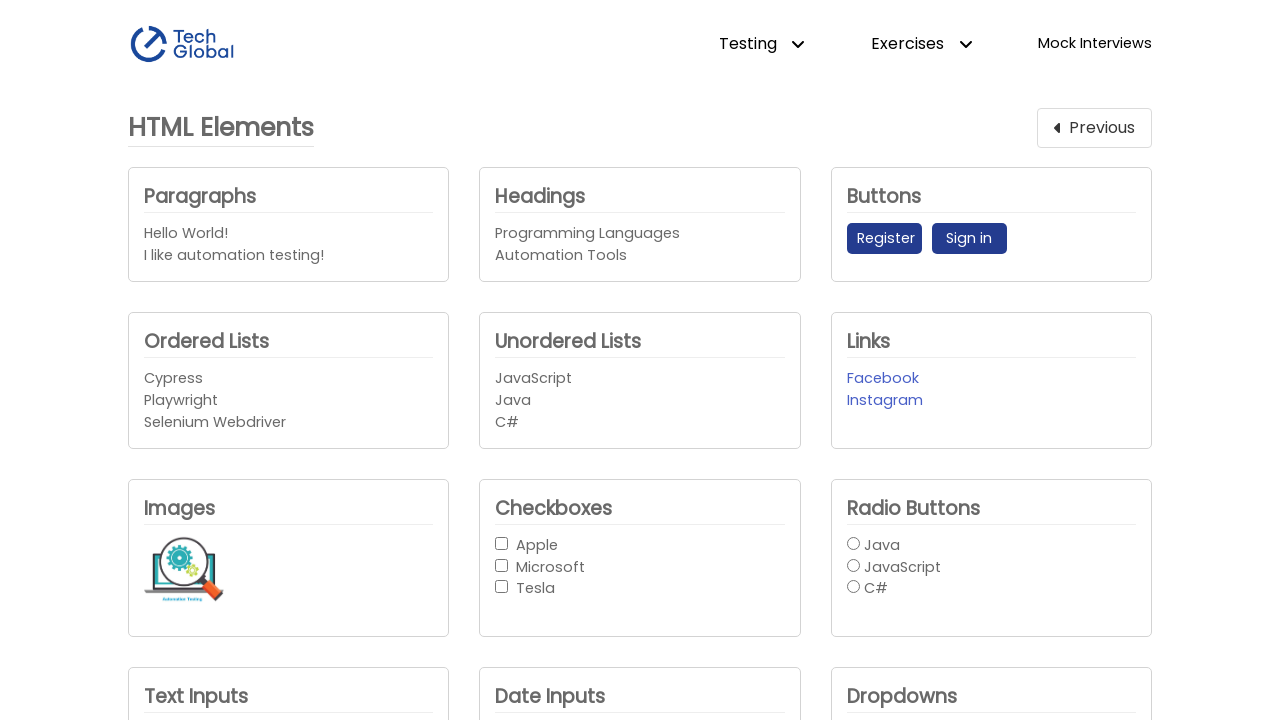